Tests clicking a button with a dynamic ID on the UI Testing Playground site to verify that the button can be located using its class attributes rather than a static ID.

Starting URL: http://uitestingplayground.com/dynamicid

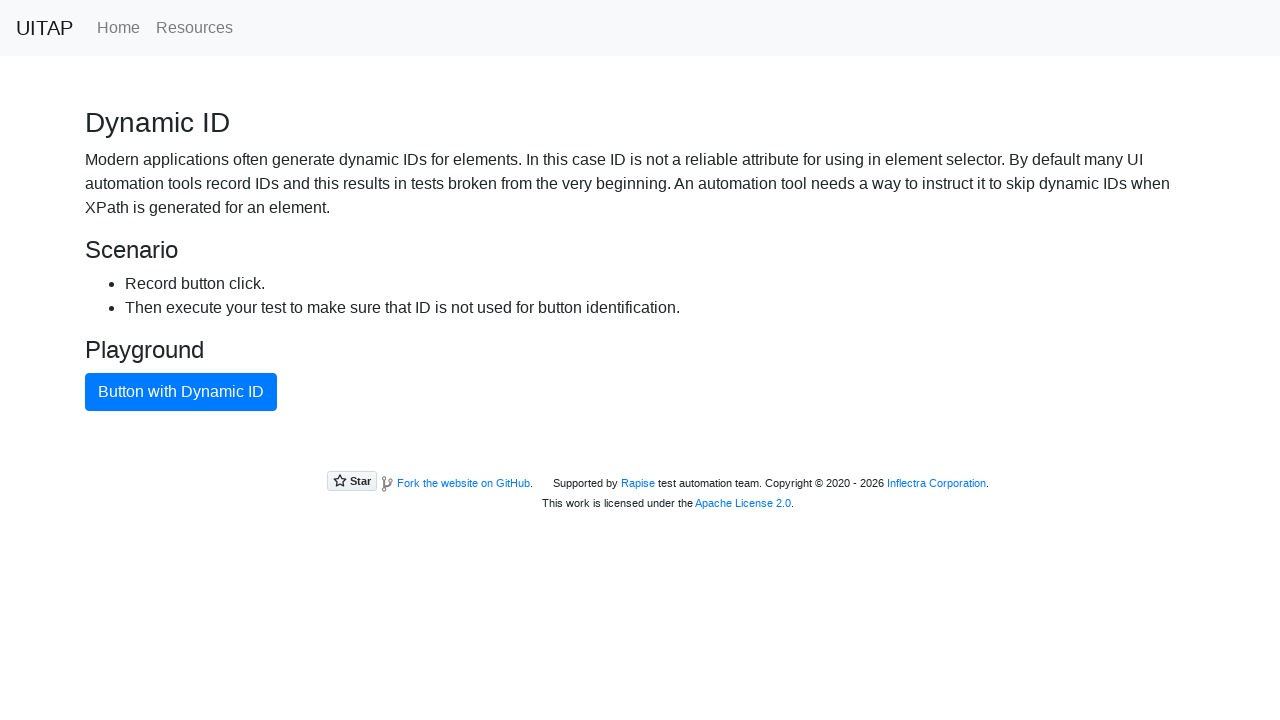

Navigated to UI Testing Playground dynamic ID test page
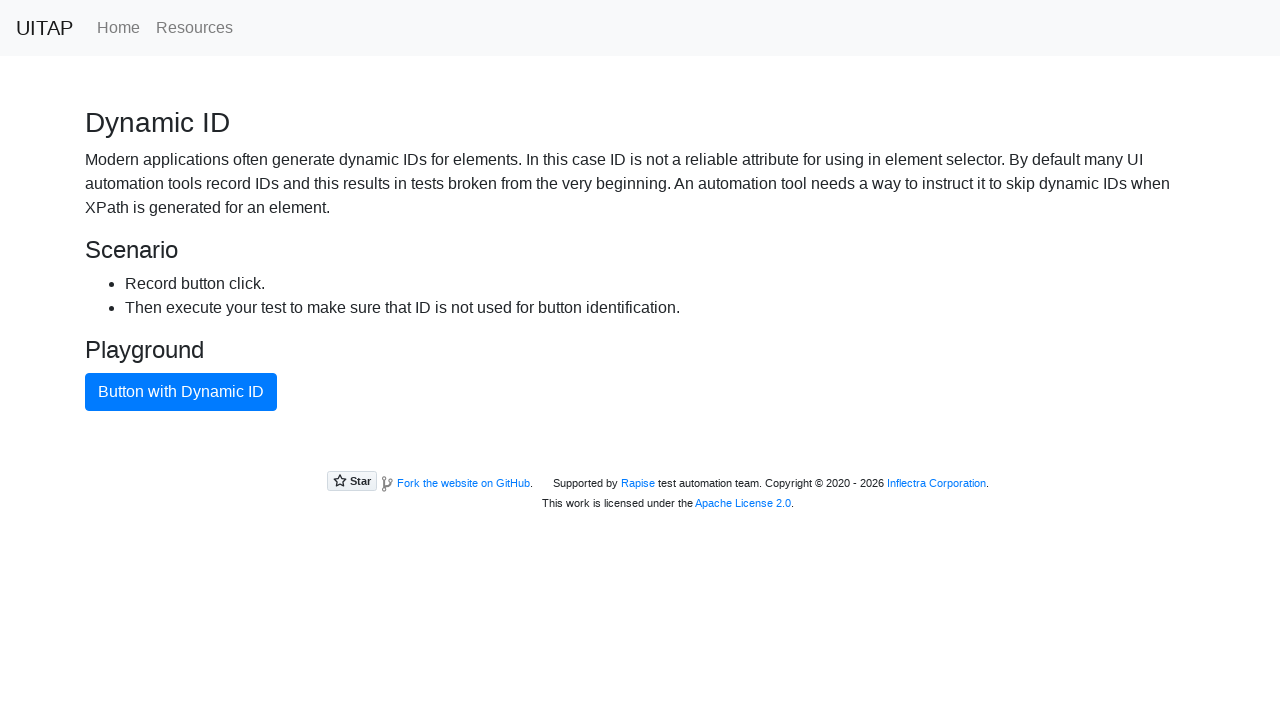

Clicked button with dynamic ID using class attributes (btn btn-primary) at (181, 392) on xpath=//button[contains(@class,'btn btn-primary')]
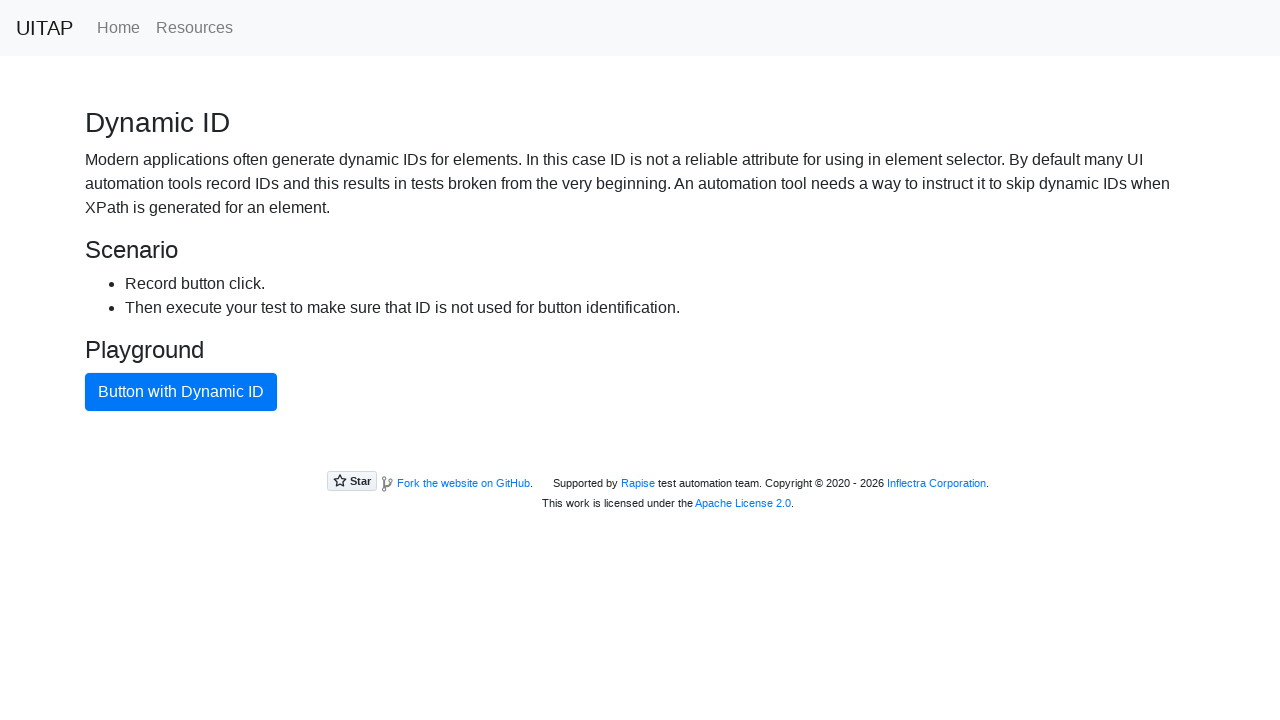

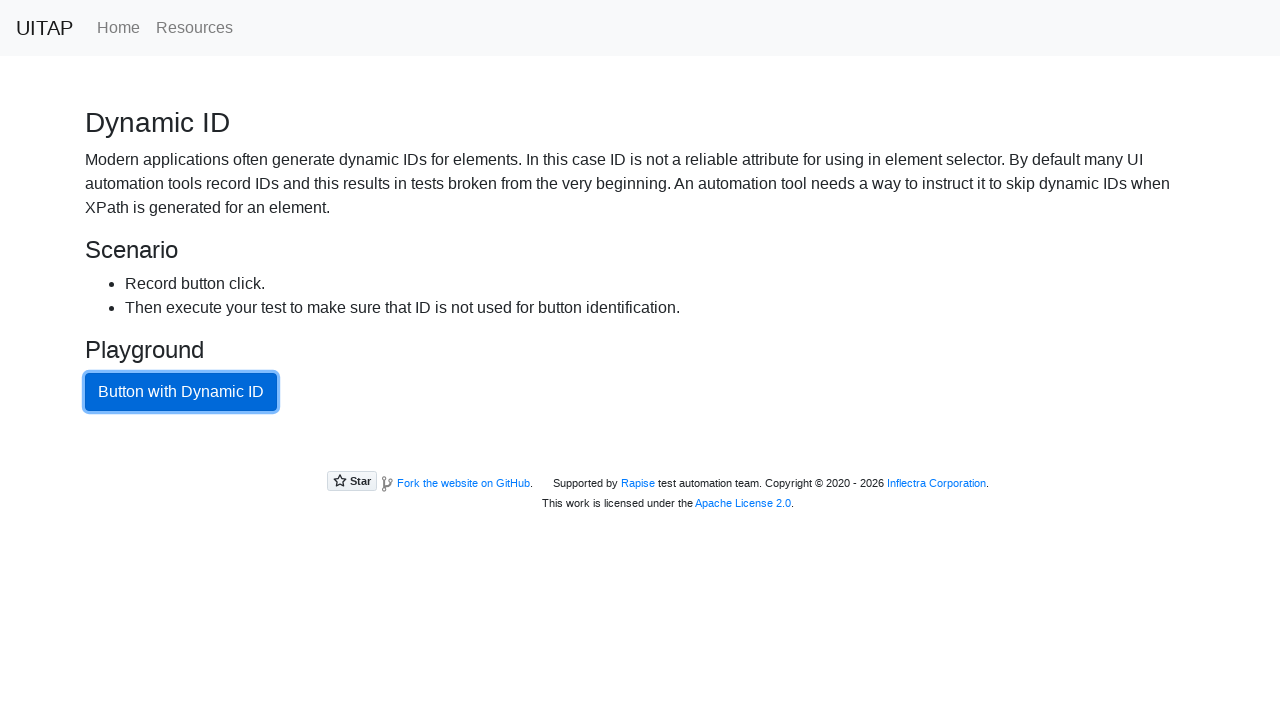